Navigates to sign-in page and verifies that email field, password field, and login button are displayed

Starting URL: http://test.my-fork.com/

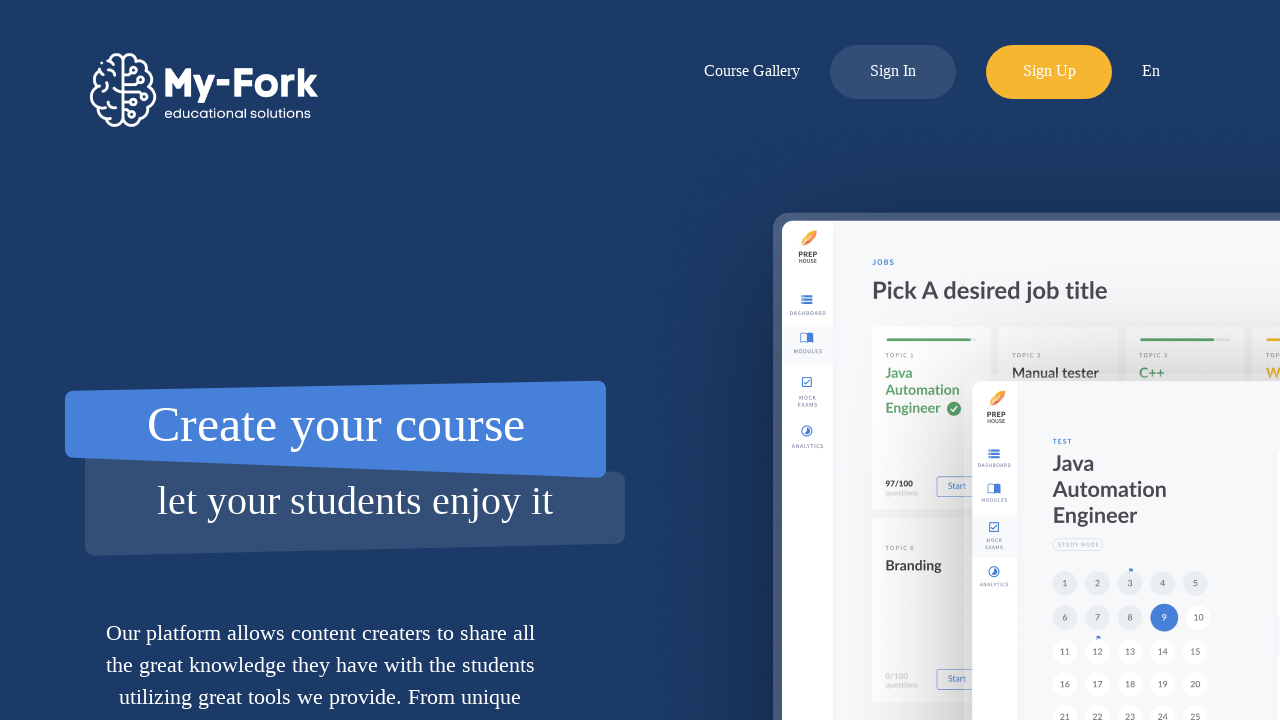

Clicked sign-in link in home menu at (893, 72) on div.home-menu-block div.menu a:nth-child(2)
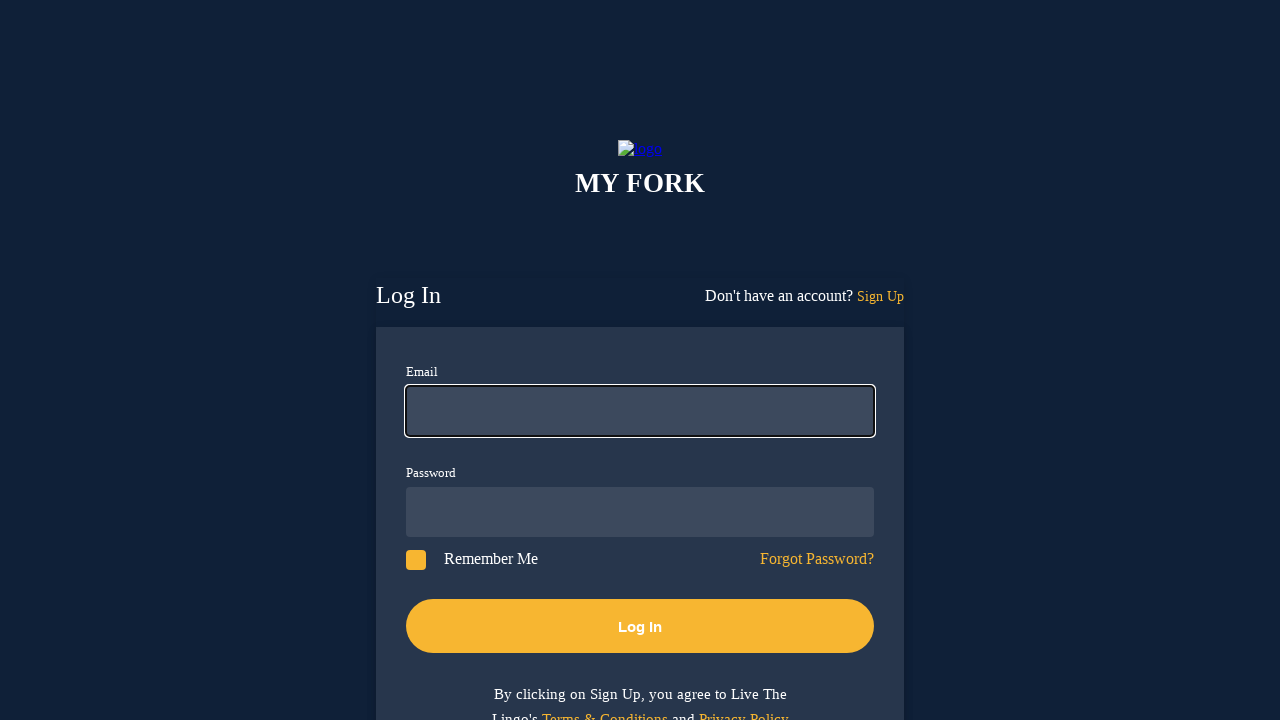

Auth page form loaded
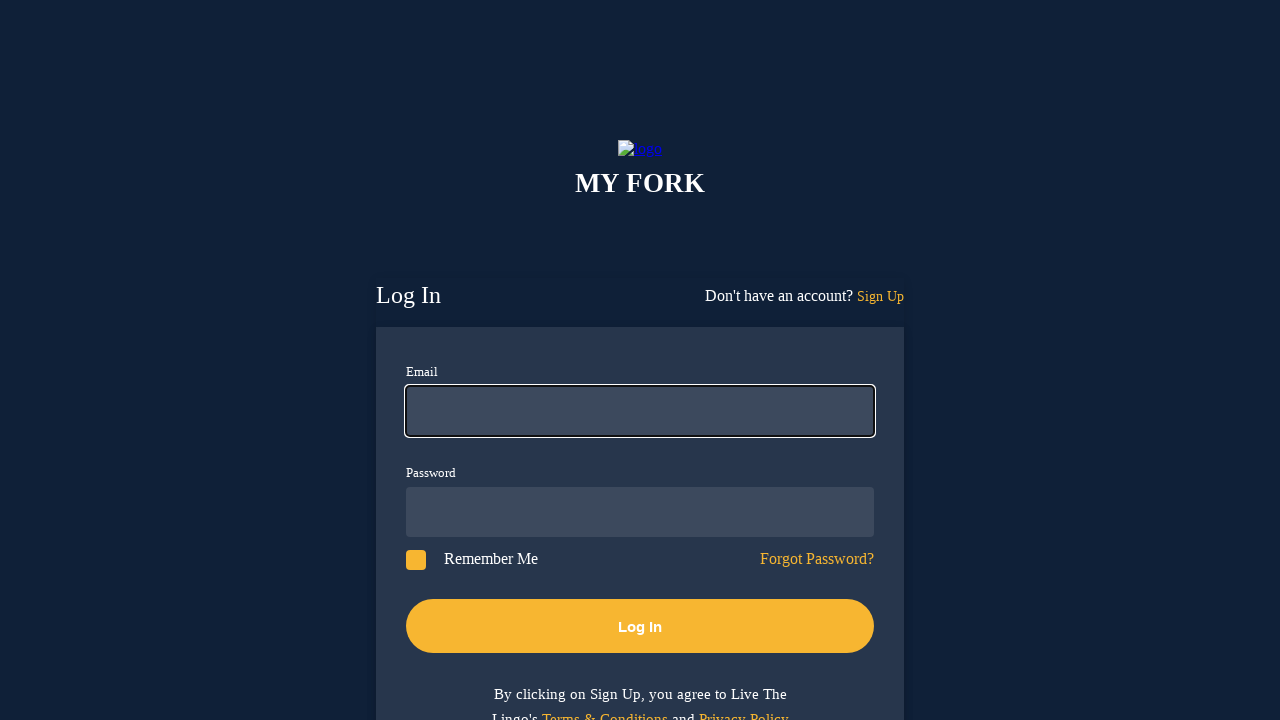

Verified email input field is visible
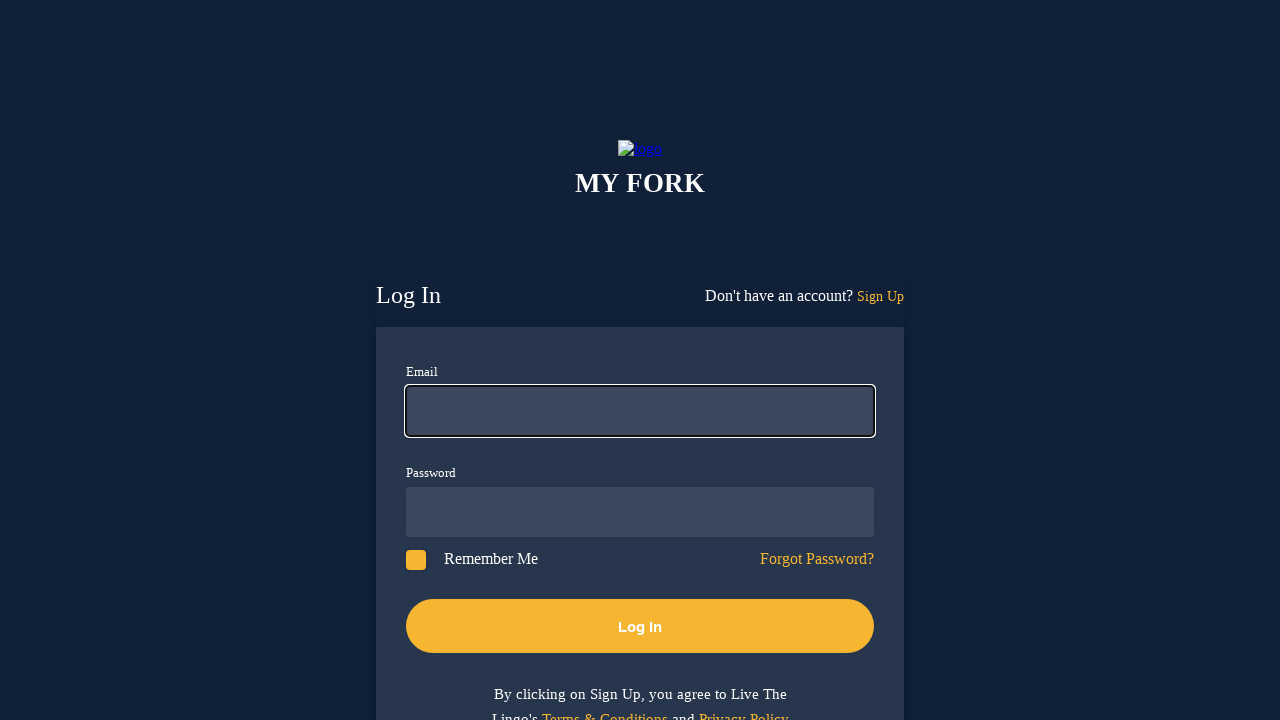

Verified password input field is visible
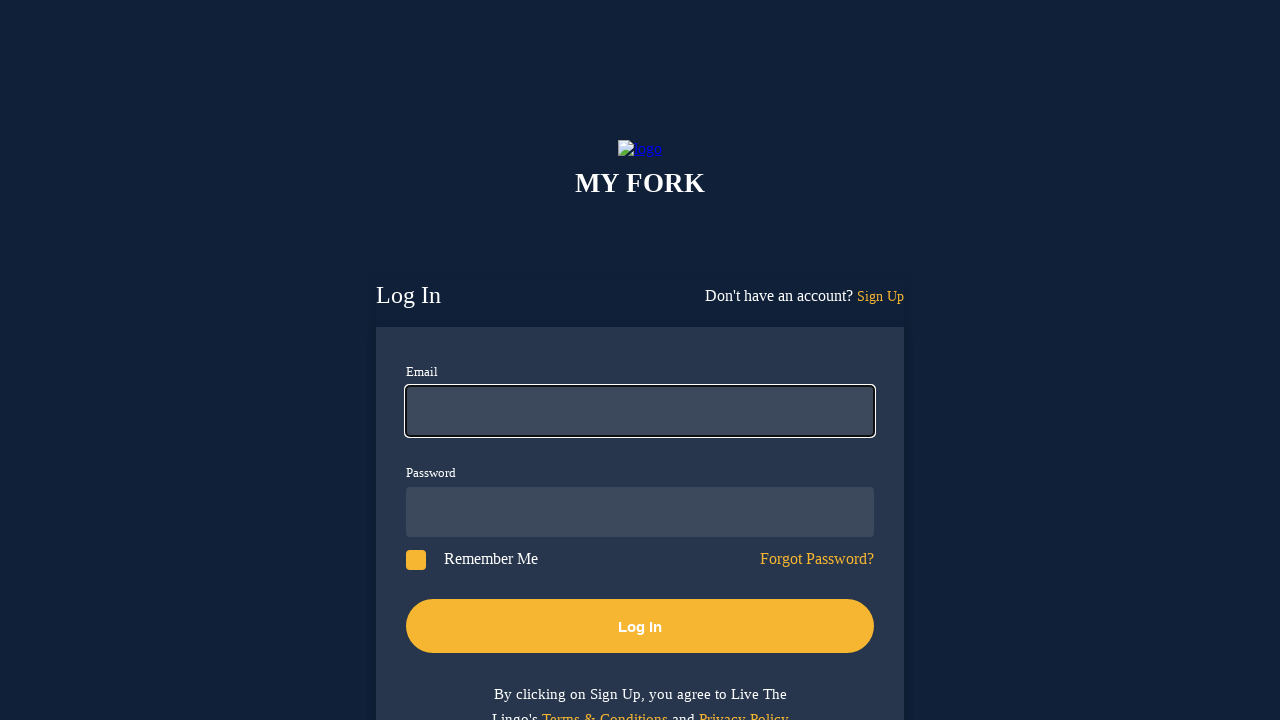

Verified login button is visible
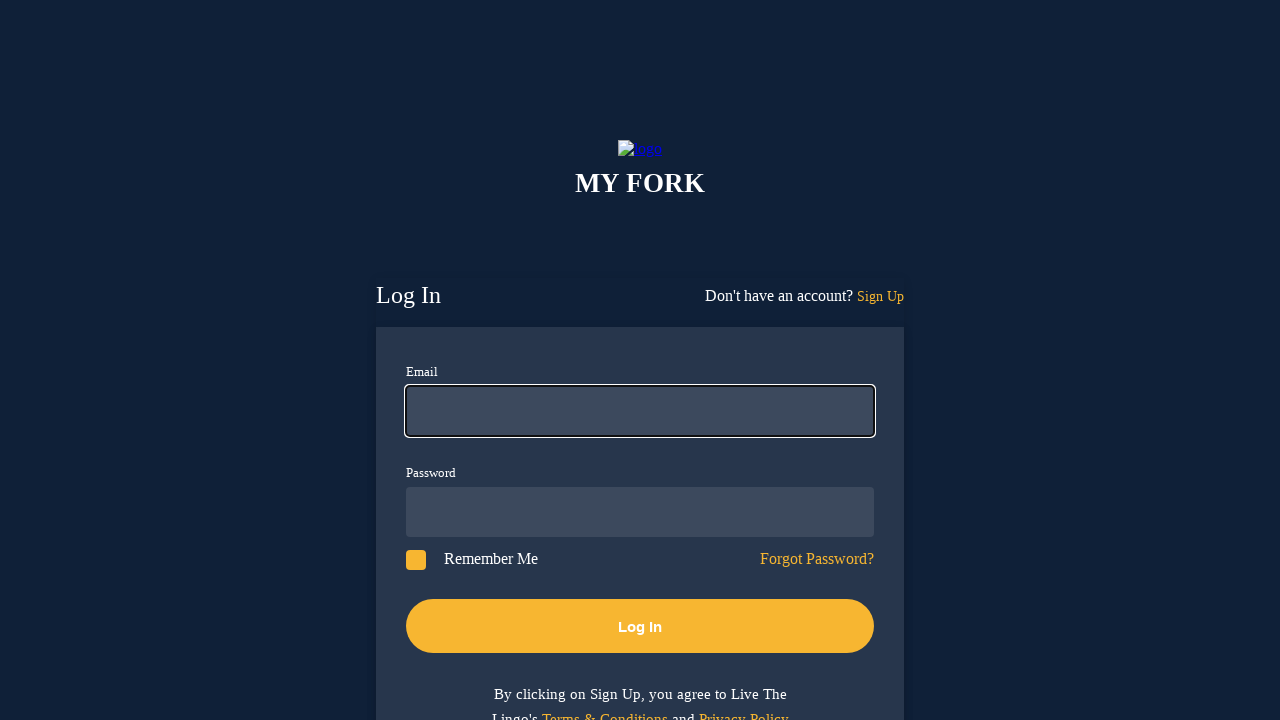

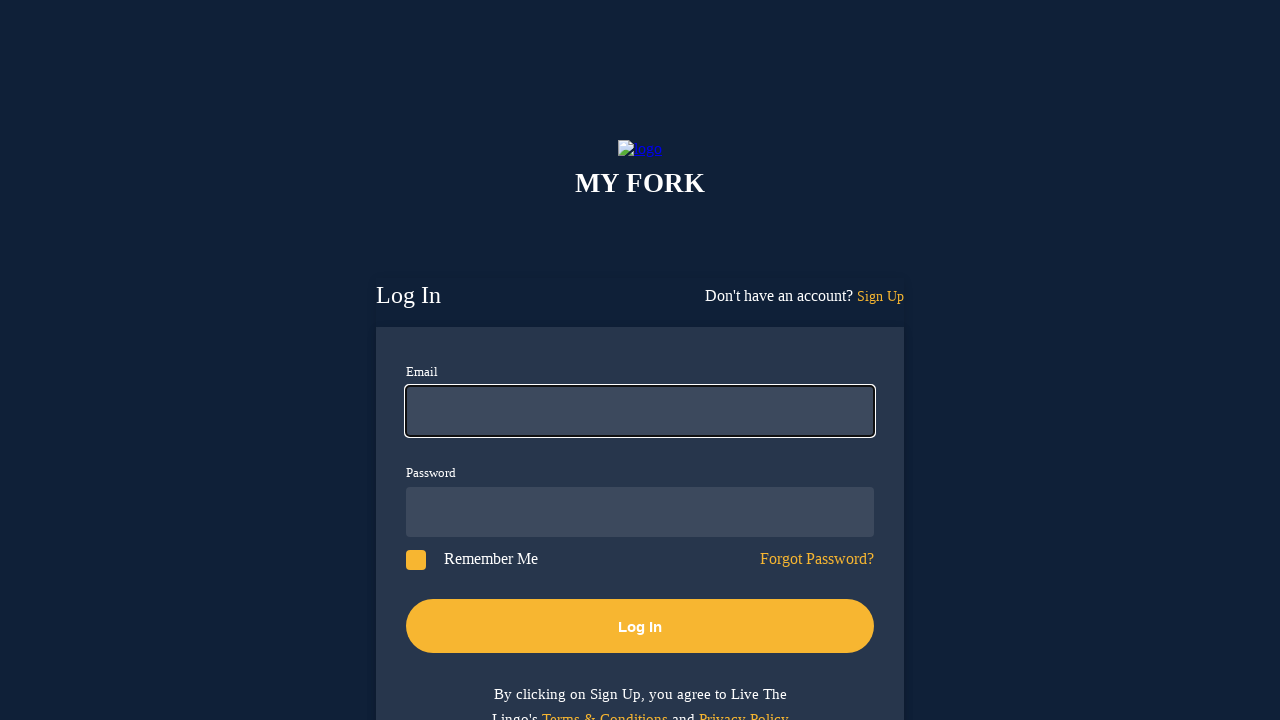